Tests the USPS shipping price calculator by navigating through Quick Tools menu, hovering over the Send tab, clicking Calculate a Price, and entering a zip code.

Starting URL: https://www.usps.com

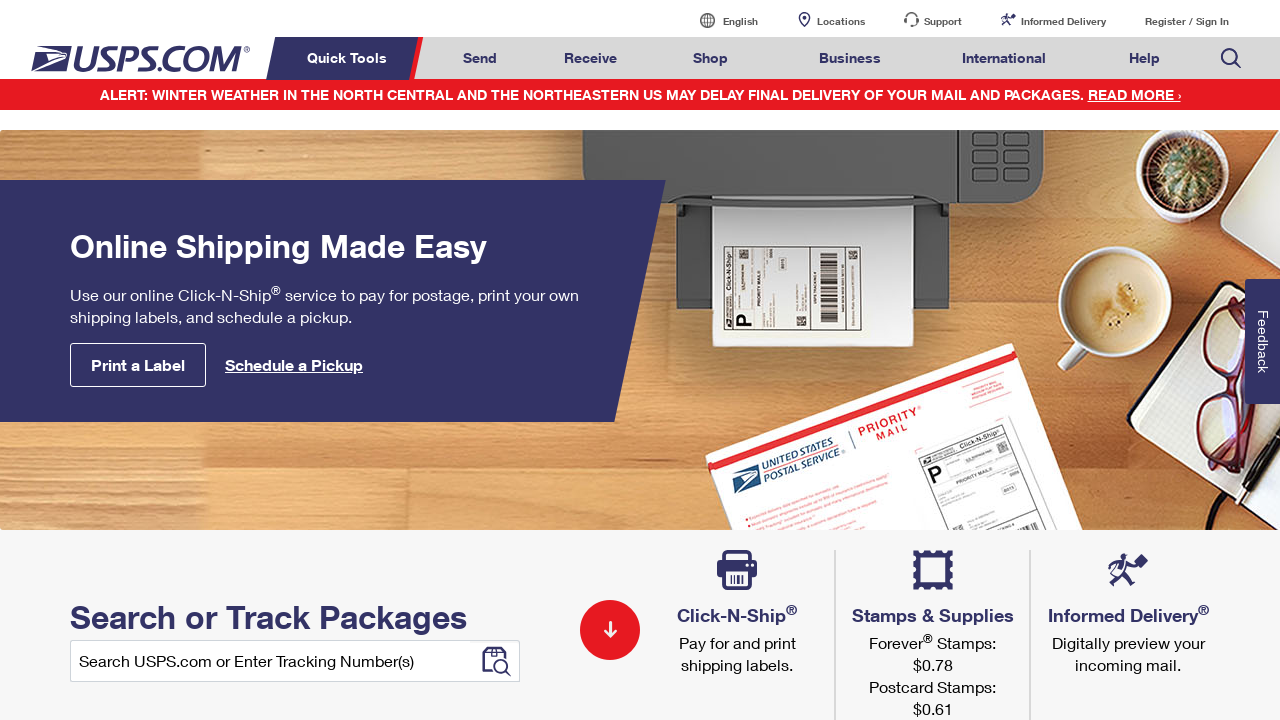

Hovered over Quick Tools menu at (350, 58) on xpath=//*[text()='Quick Tools']
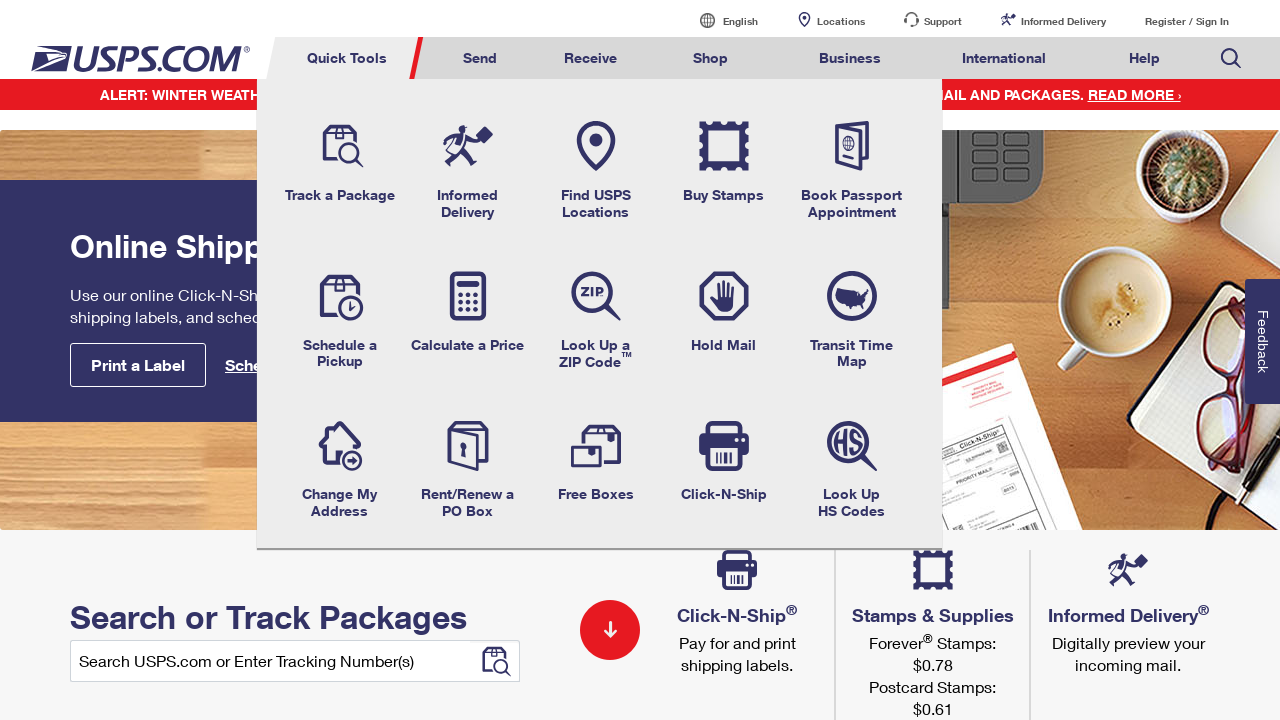

Hovered over Send tab at (480, 58) on xpath=//*[@id='mail-ship-width']
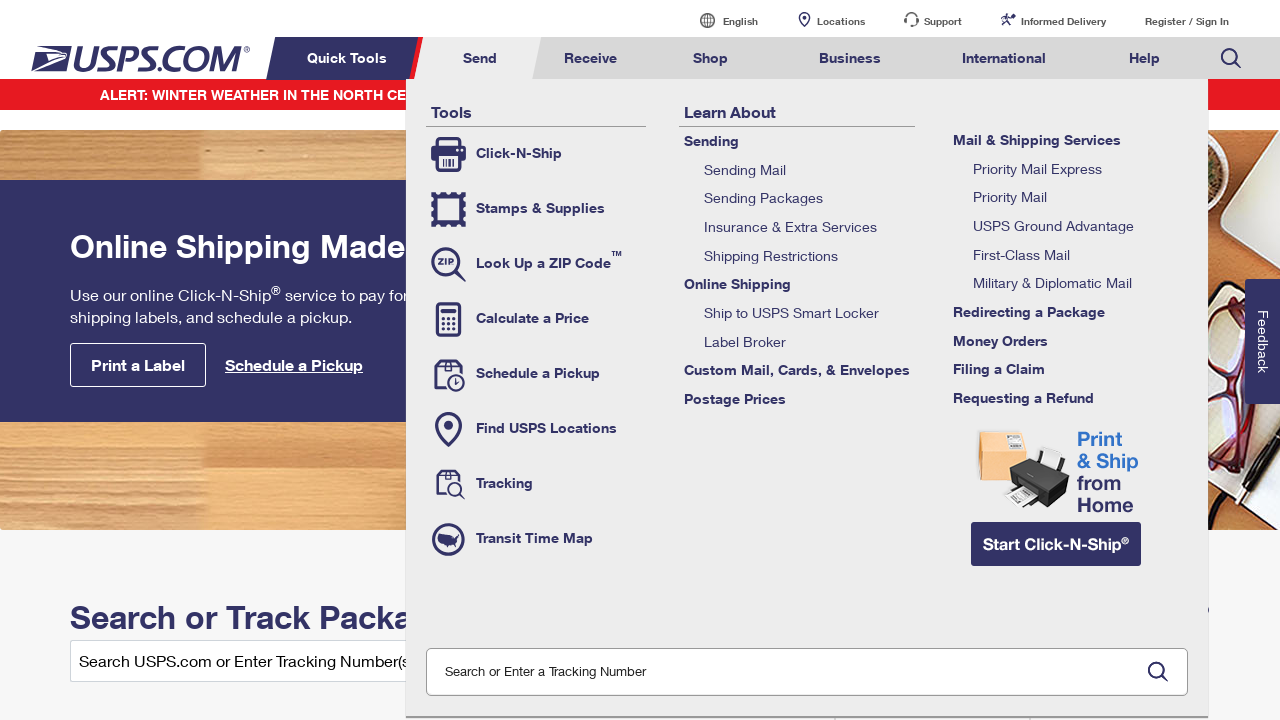

Clicked on Calculate a Price option at (536, 319) on xpath=//*[@class='tool-calc']
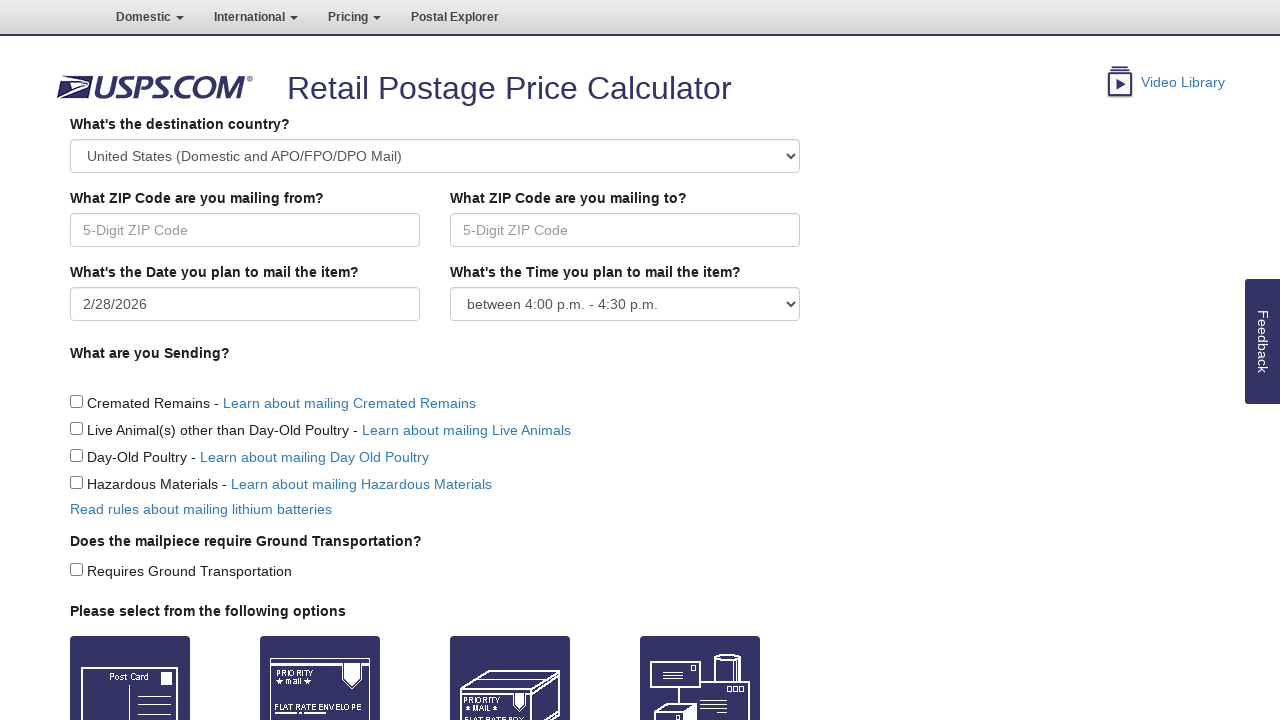

Price calculator page loaded and Origin field appeared
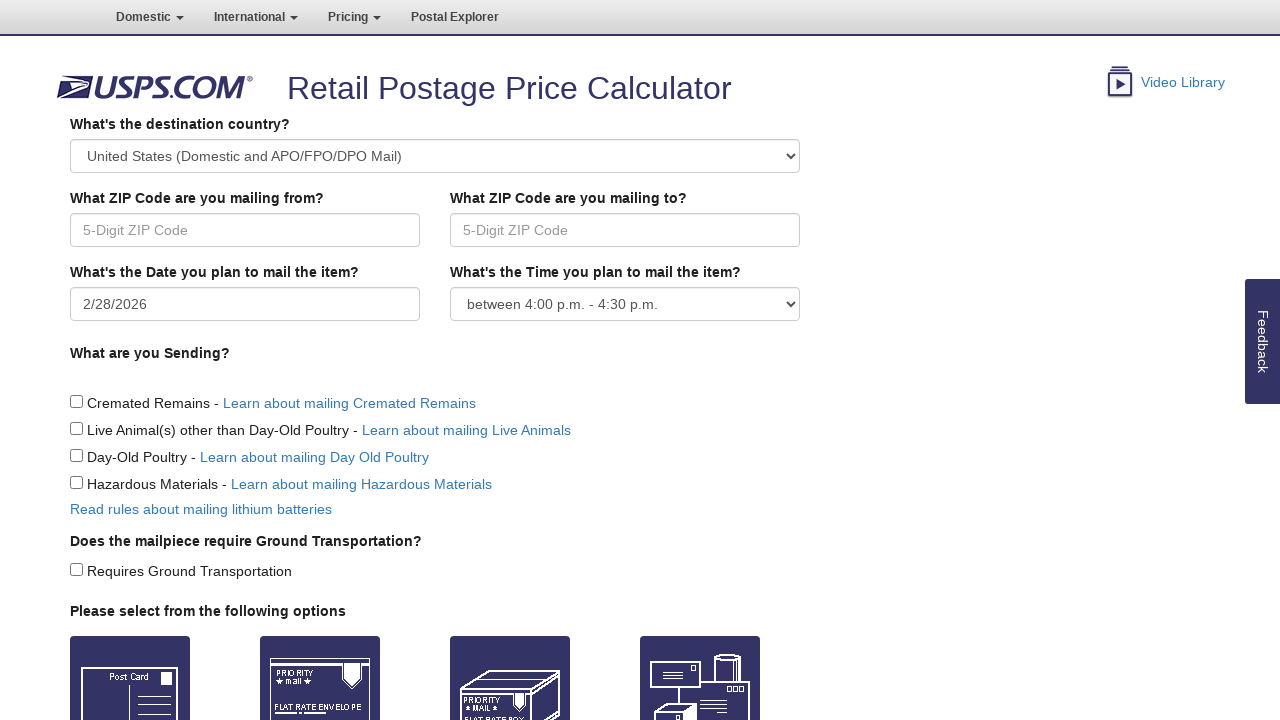

Entered zip code 11218 in Origin field on //*[@id='Origin']
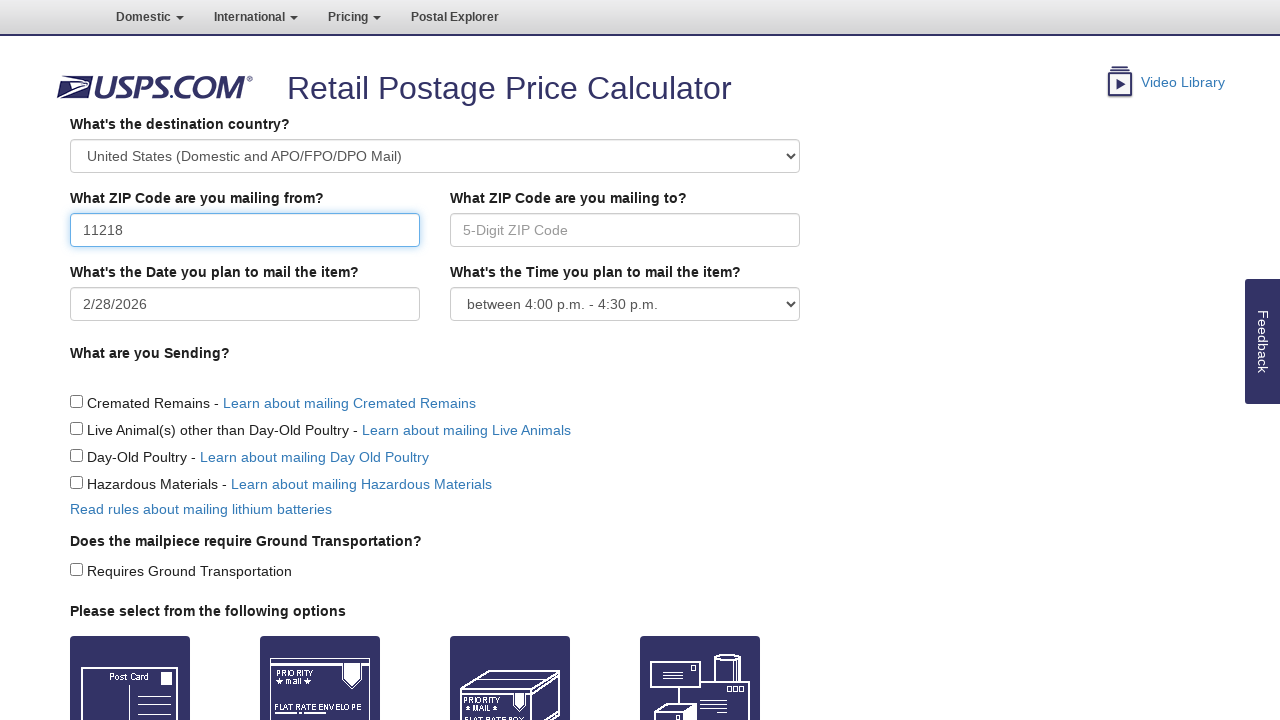

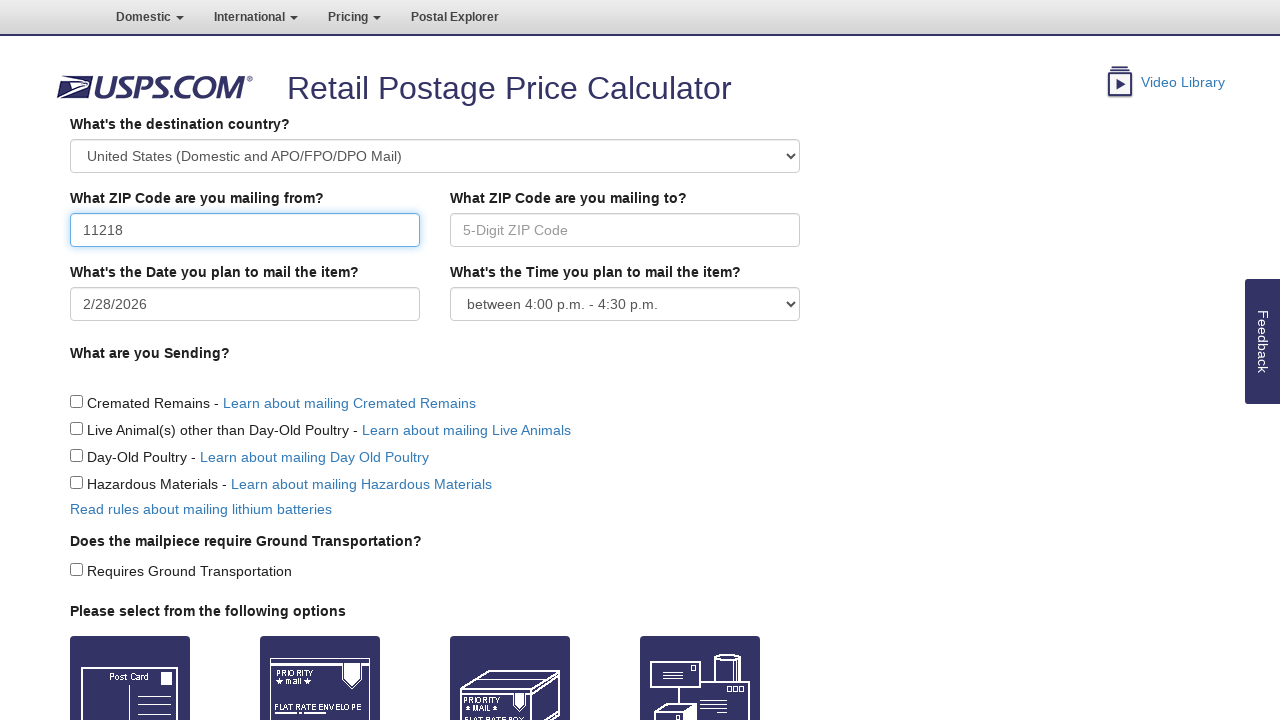